Tests opening multiple tabs and windows then closing one of them

Starting URL: https://demoqa.com/browser-windows

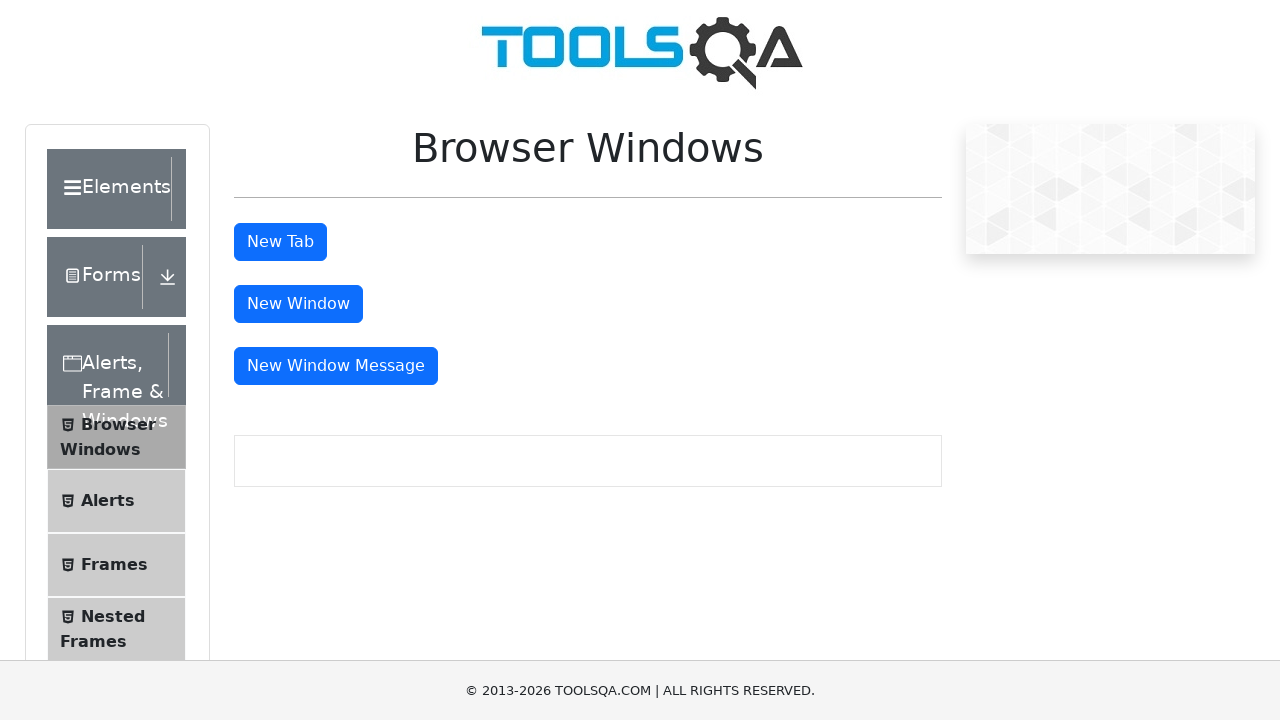

Clicked tab button to open new tab at (280, 242) on #tabButton
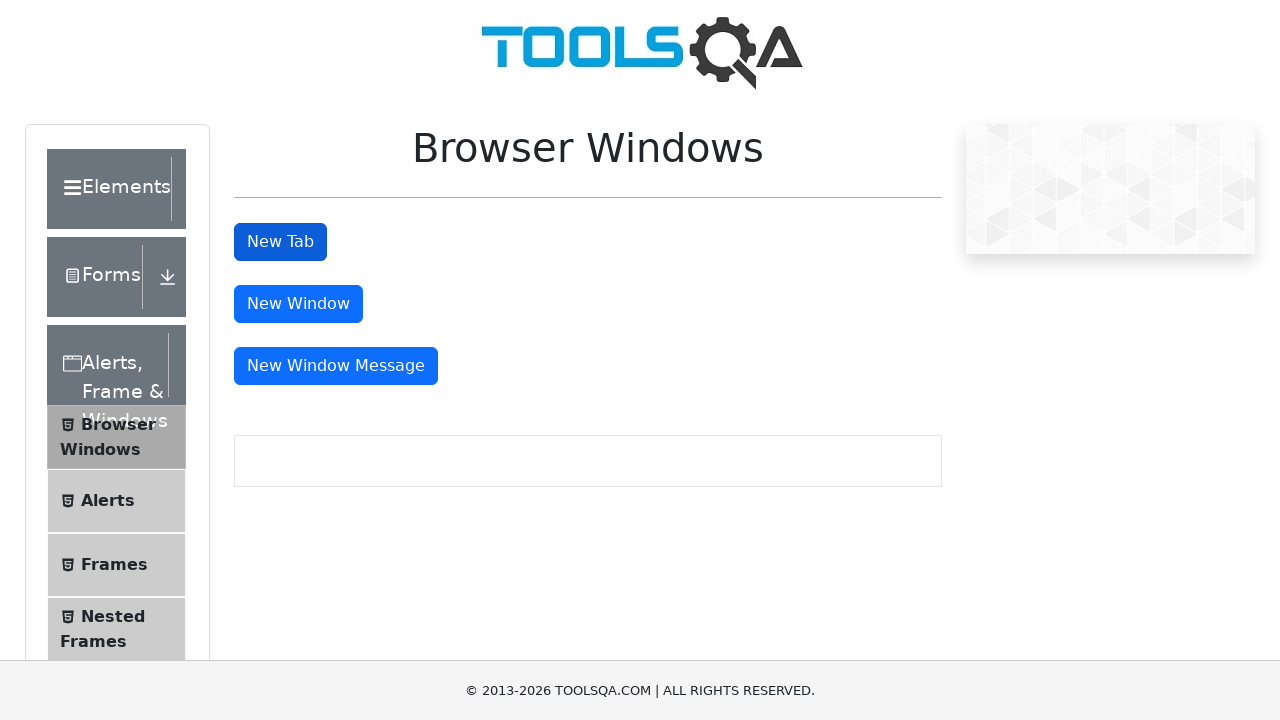

Clicked window button to open new window at (298, 304) on #windowButton
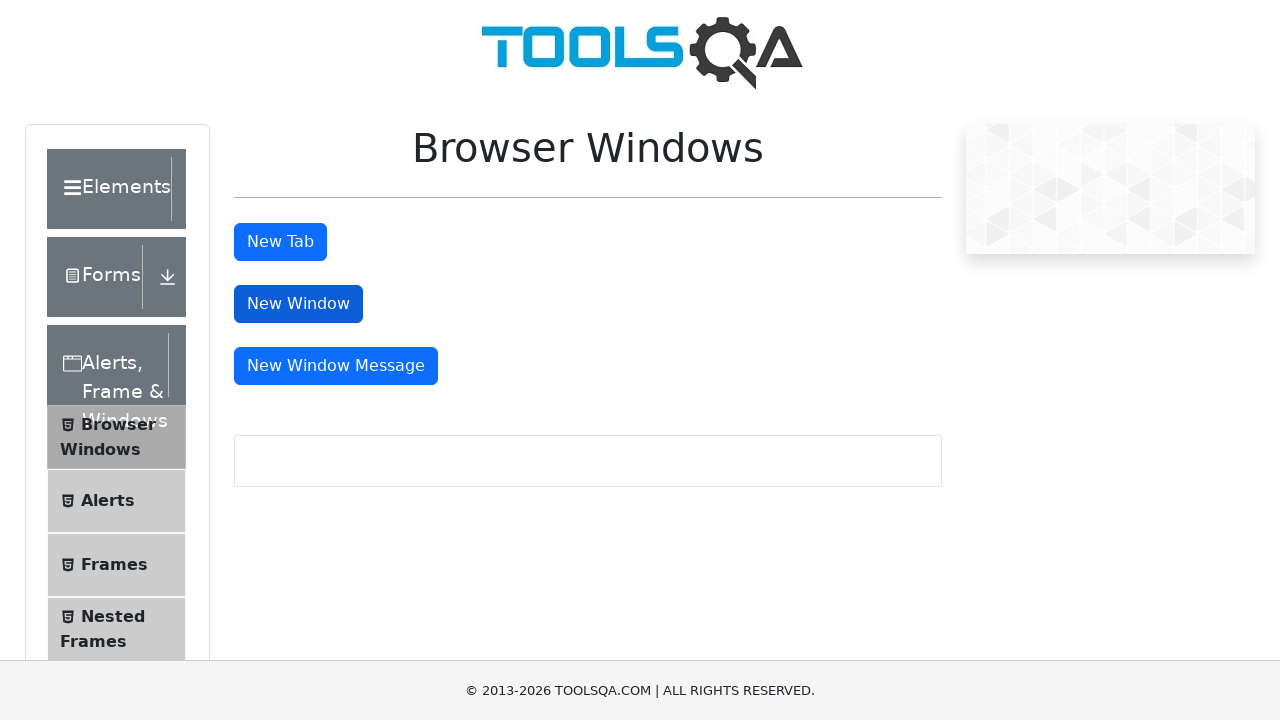

Clicked message window button to open new message window at (336, 366) on #messageWindowButton
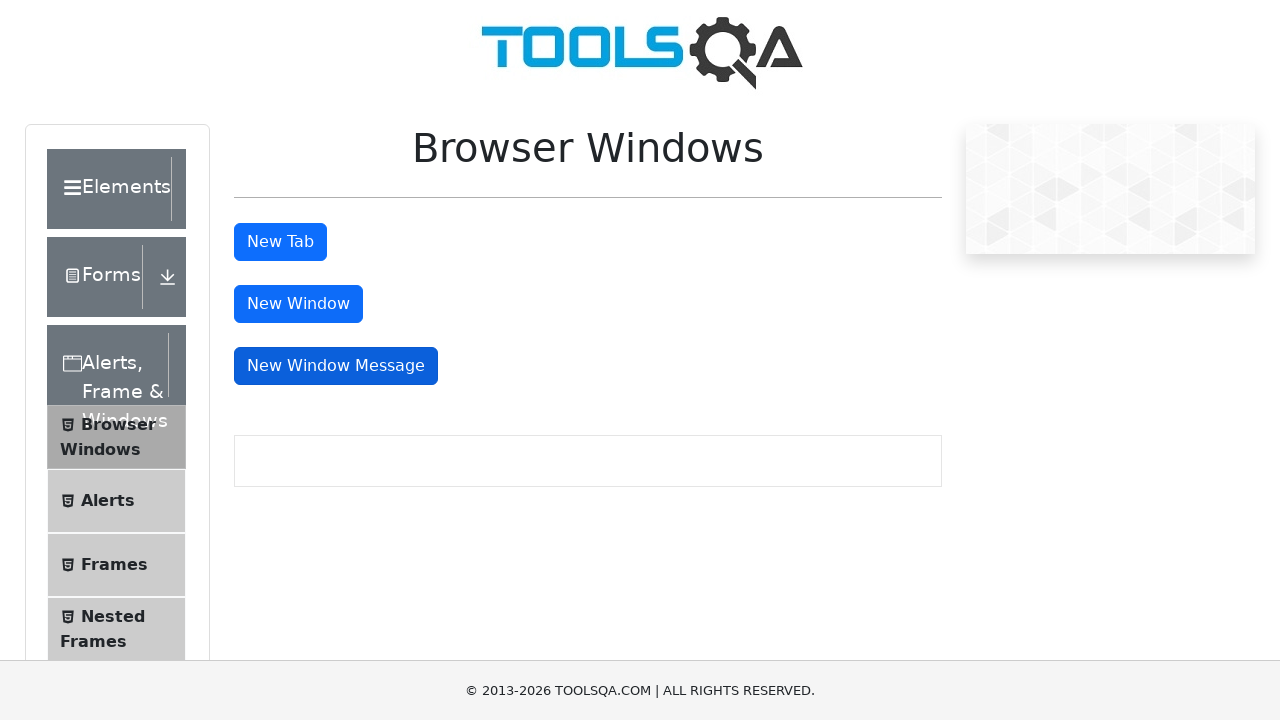

Closed the last opened page (message window)
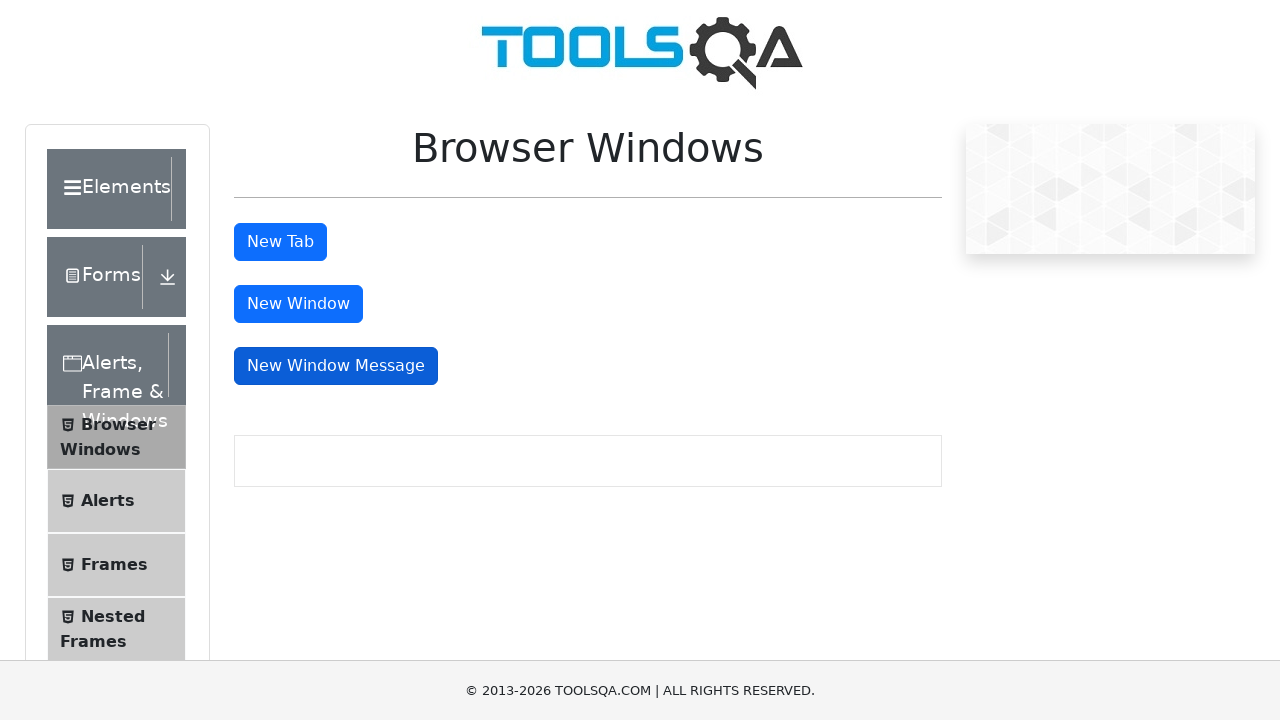

Closed remaining pages (tab and window)
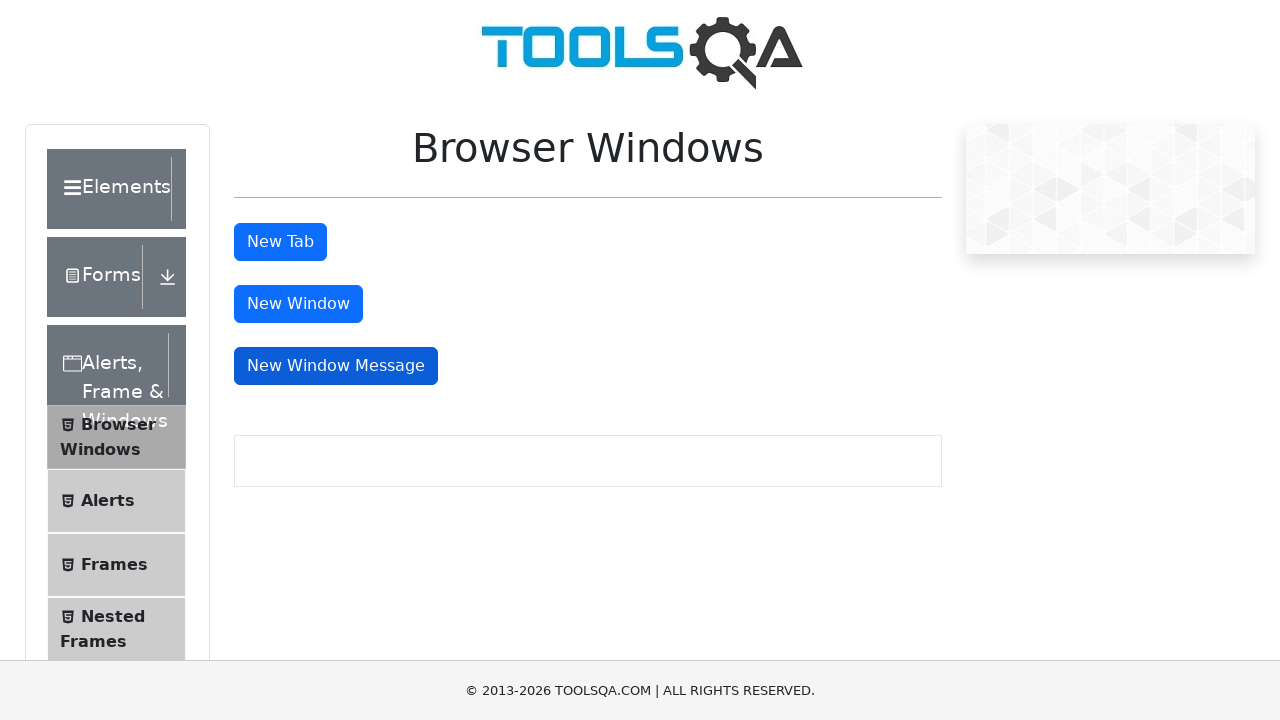

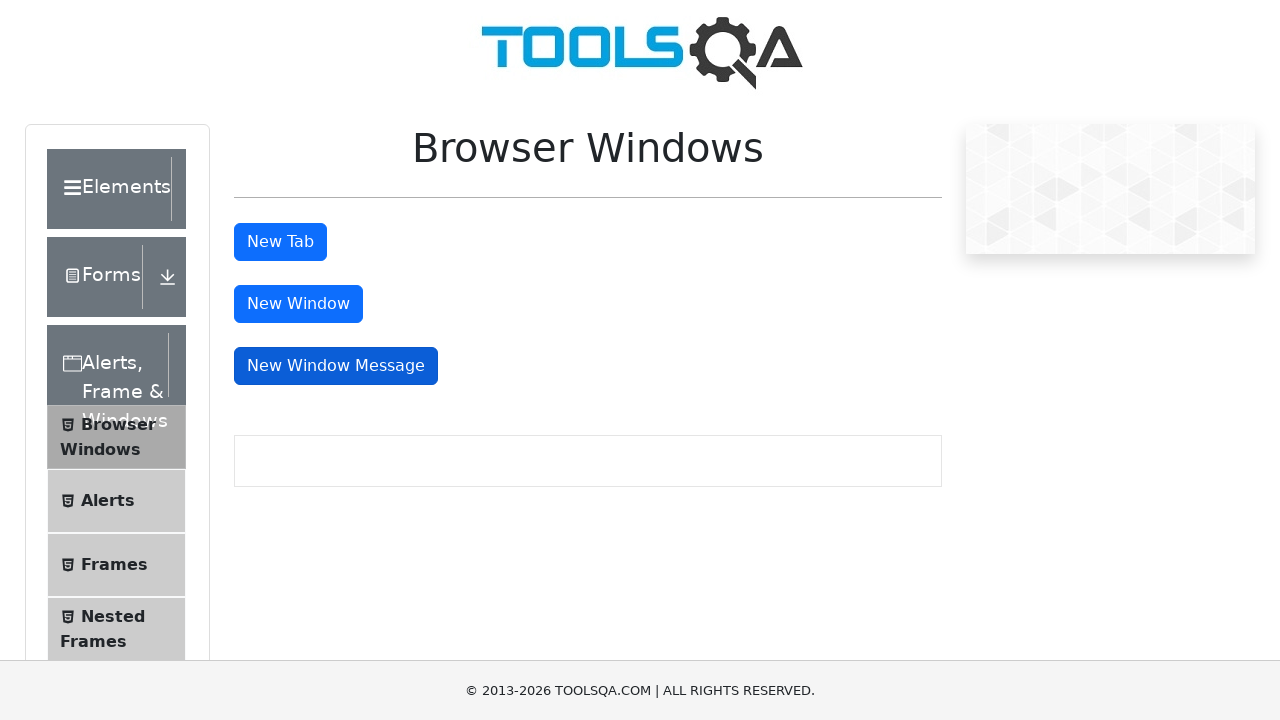